Tests modal dialog functionality by opening a modal and closing it using JavaScript execution

Starting URL: https://formy-project.herokuapp.com/modal

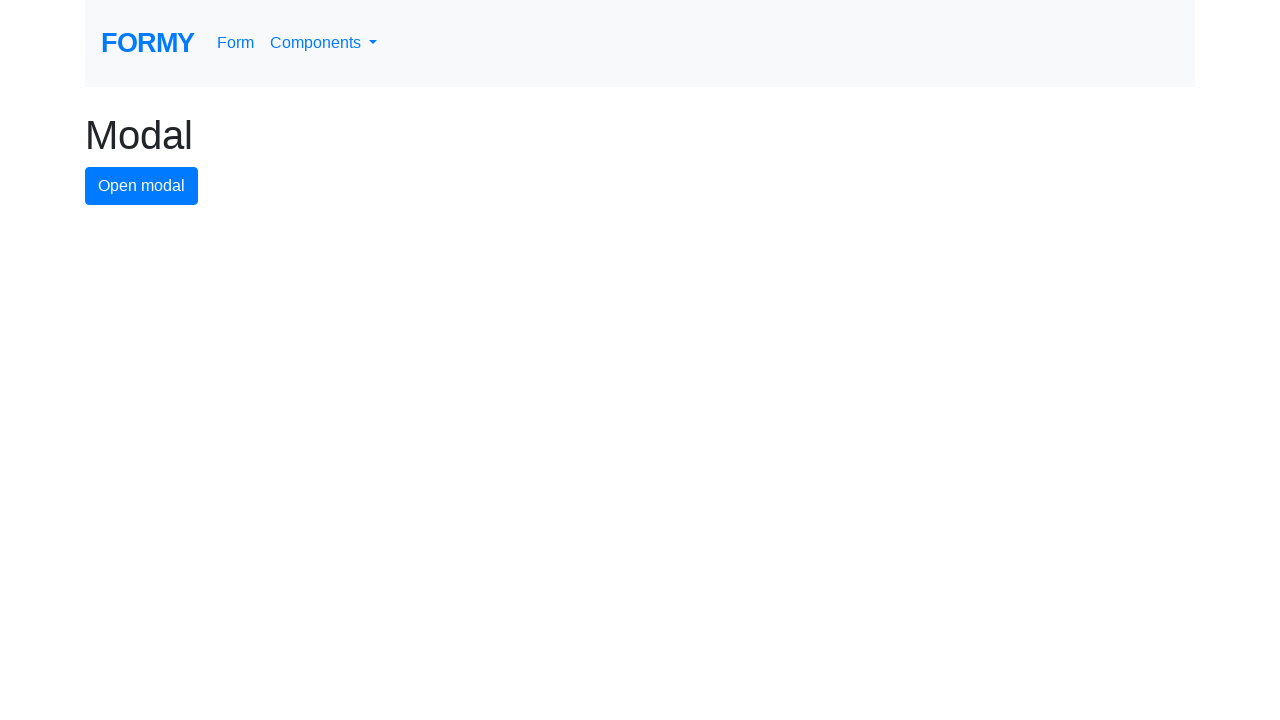

Clicked modal button to open the modal dialog at (142, 186) on #modal-button
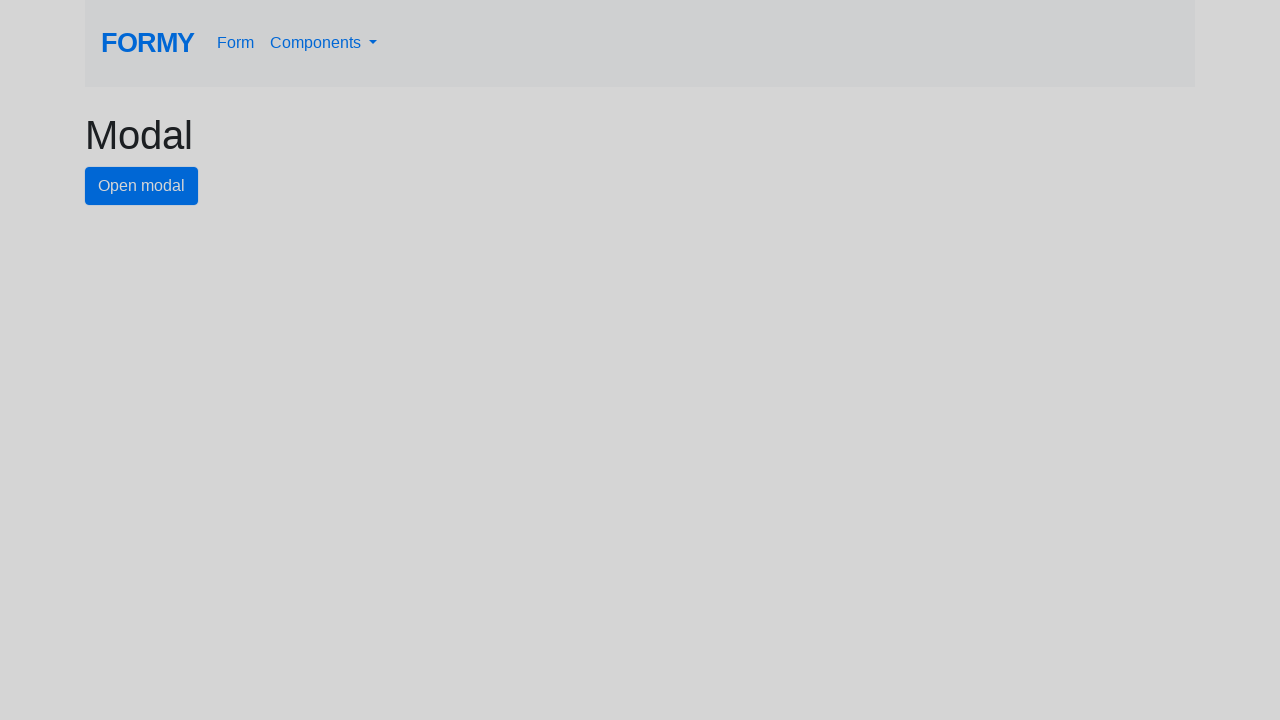

Modal dialog is now visible with close button ready
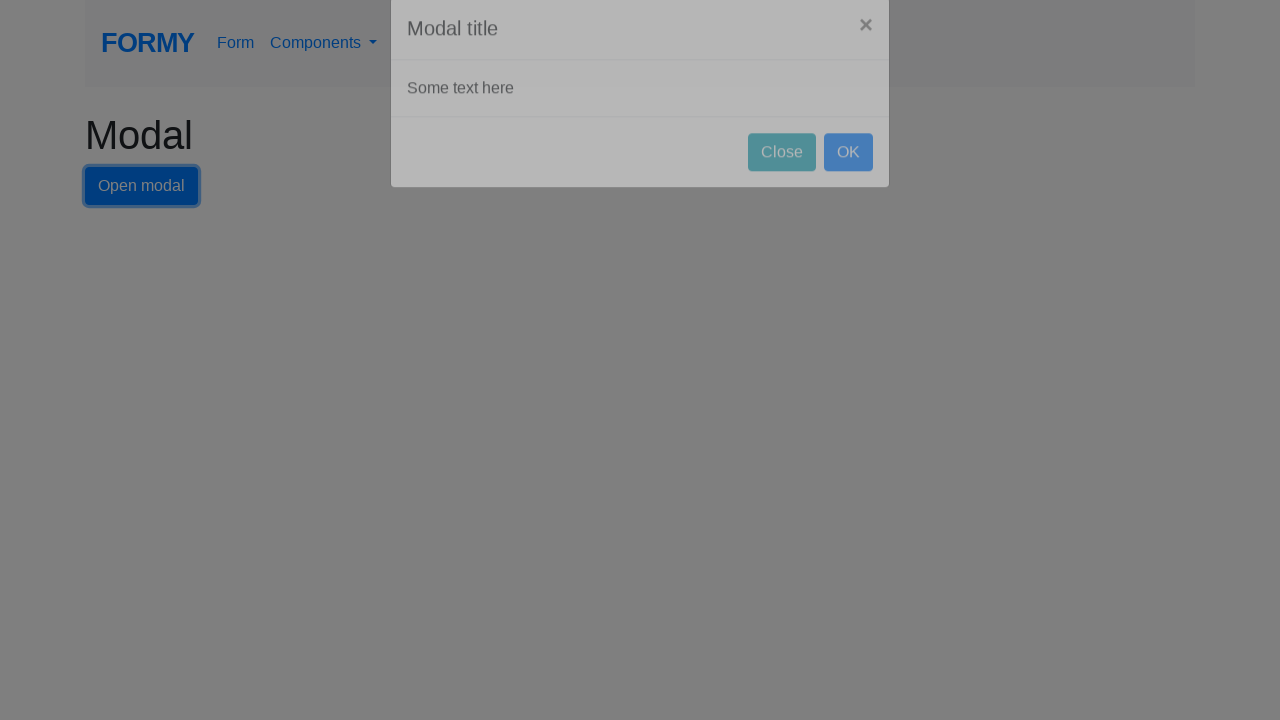

Closed modal dialog using JavaScript execution
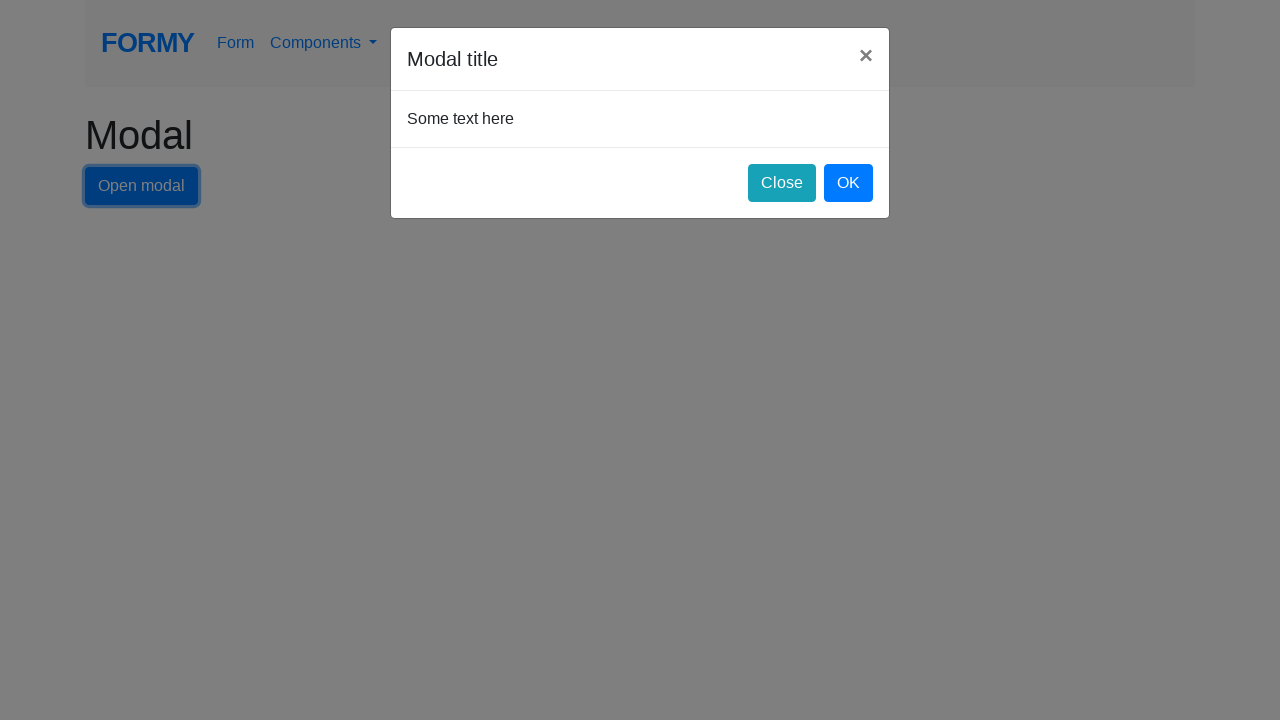

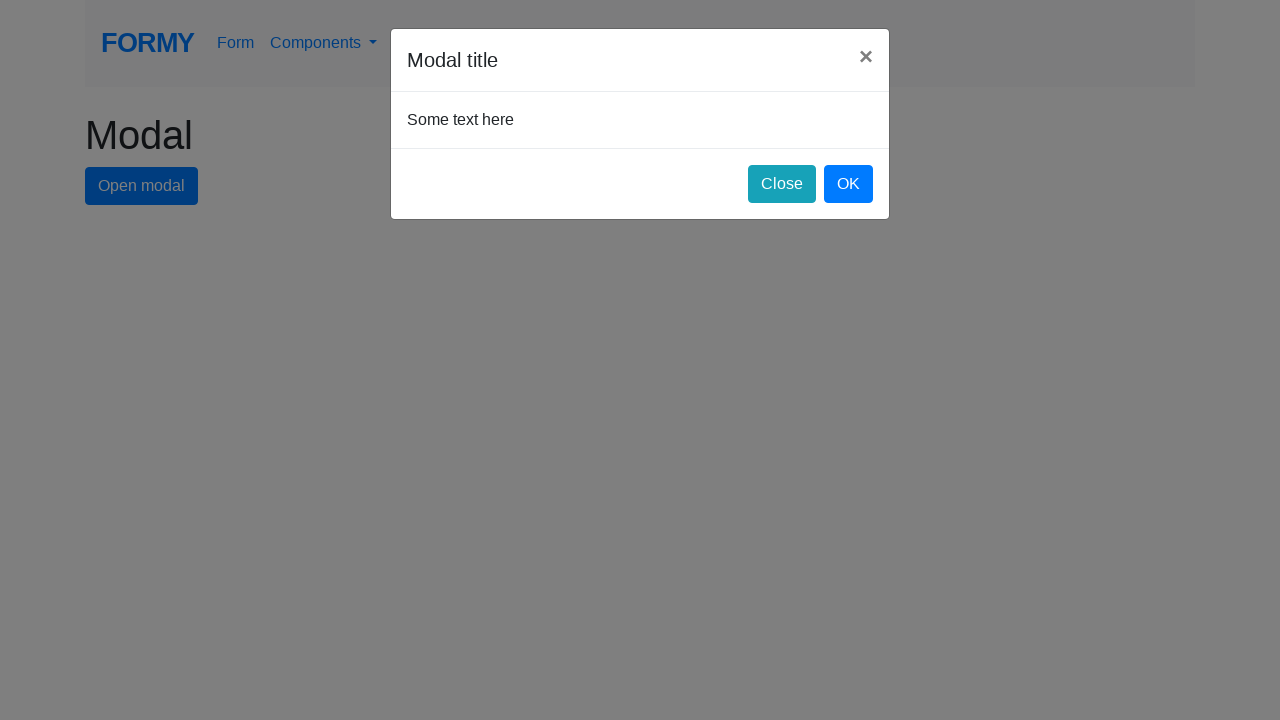